Tests a text box form by filling in user details, using keyboard shortcuts to copy/paste address fields, and submitting the form

Starting URL: https://demoqa.com/text-box

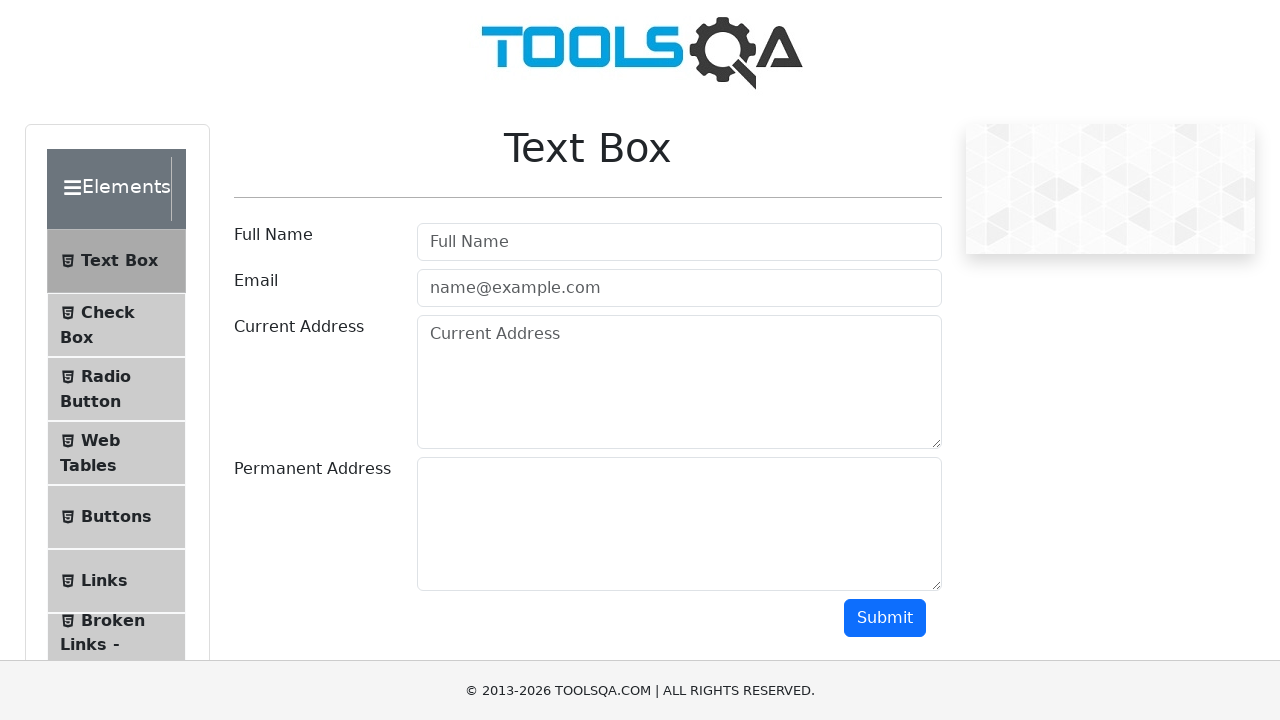

Filled username field with 'Shruti' on //input[@id='userName']
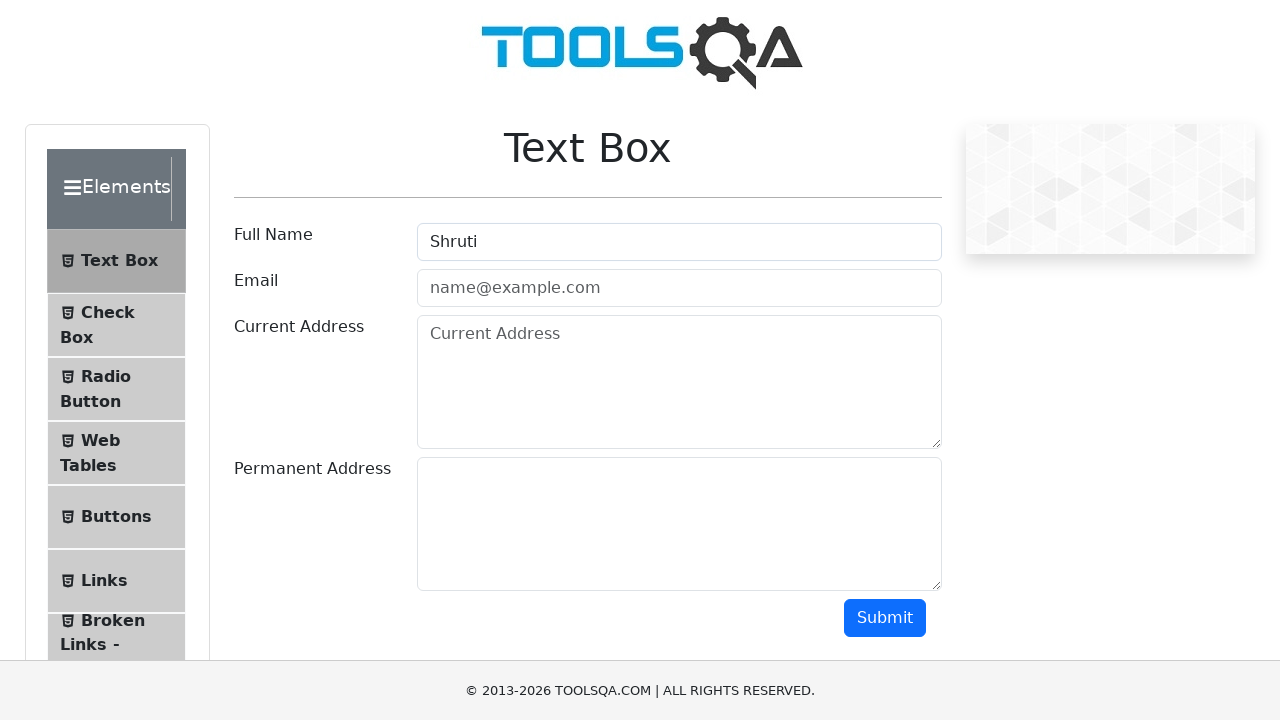

Pressed Tab to move to email field
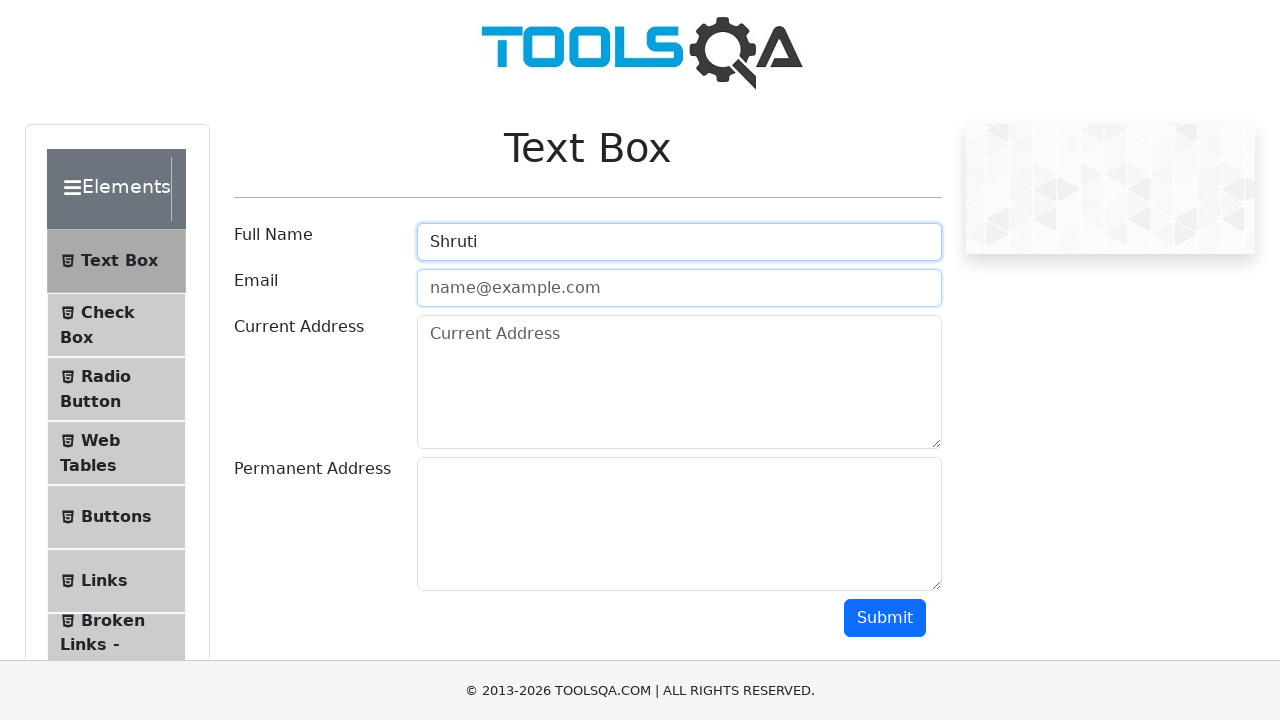

Typed email address 'shrutiypatil1205@gmail.com'
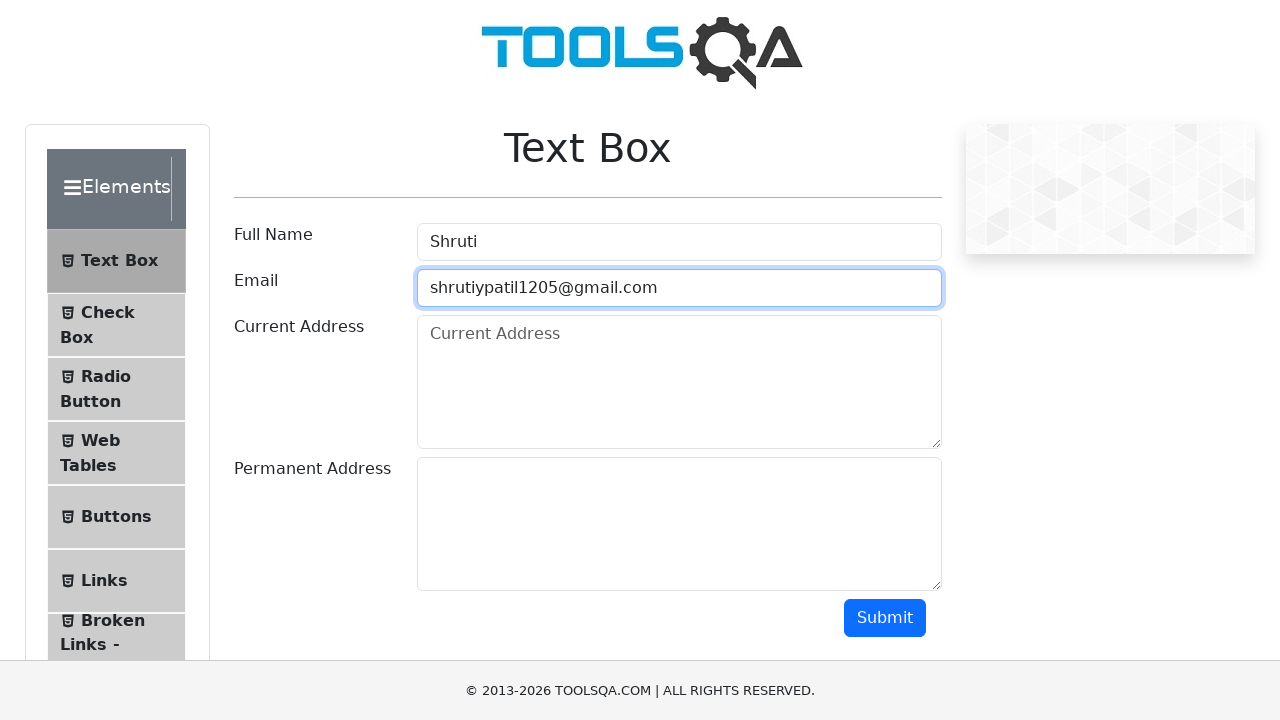

Pressed Tab to move to current address field
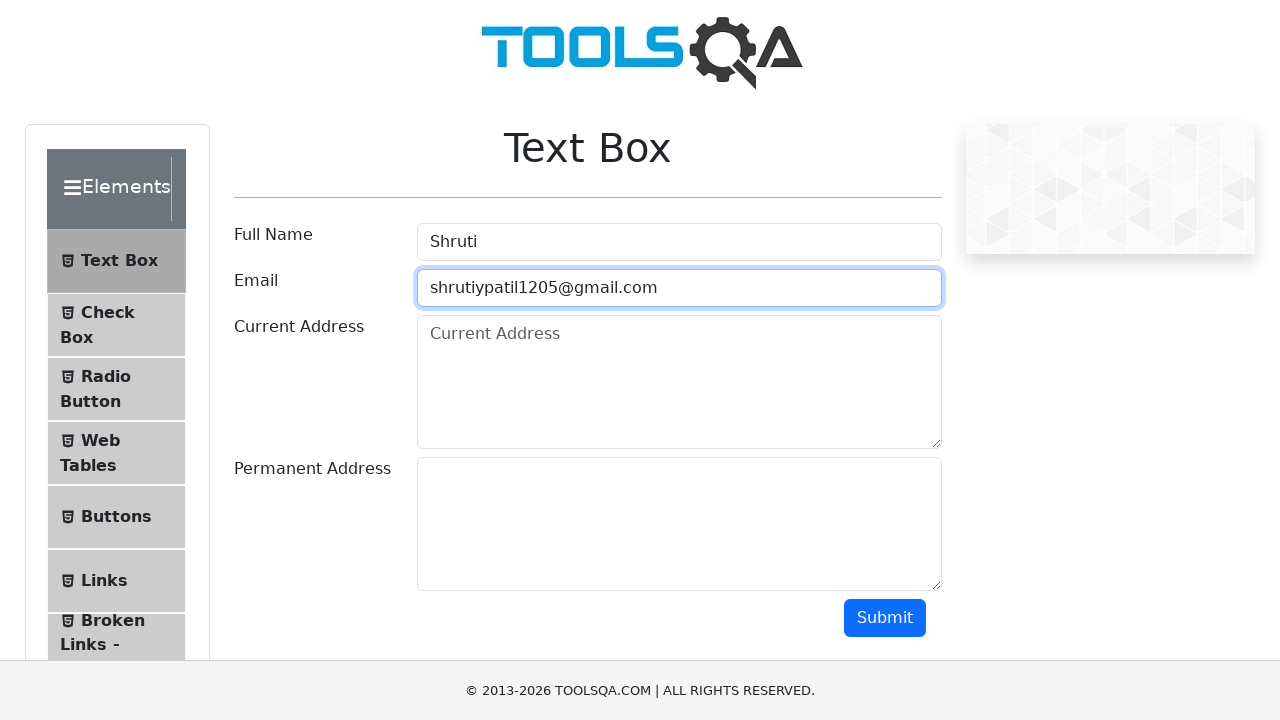

Typed current address 'Baner Pune'
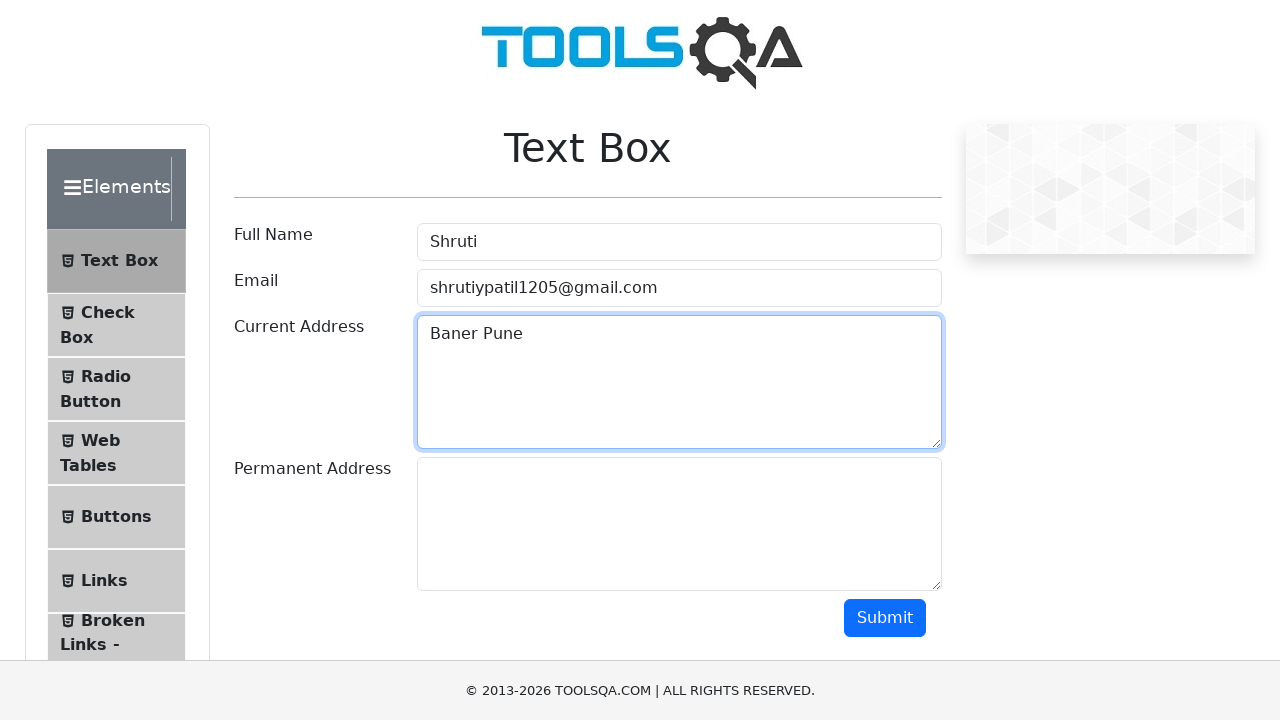

Selected all text in current address field using Ctrl+A
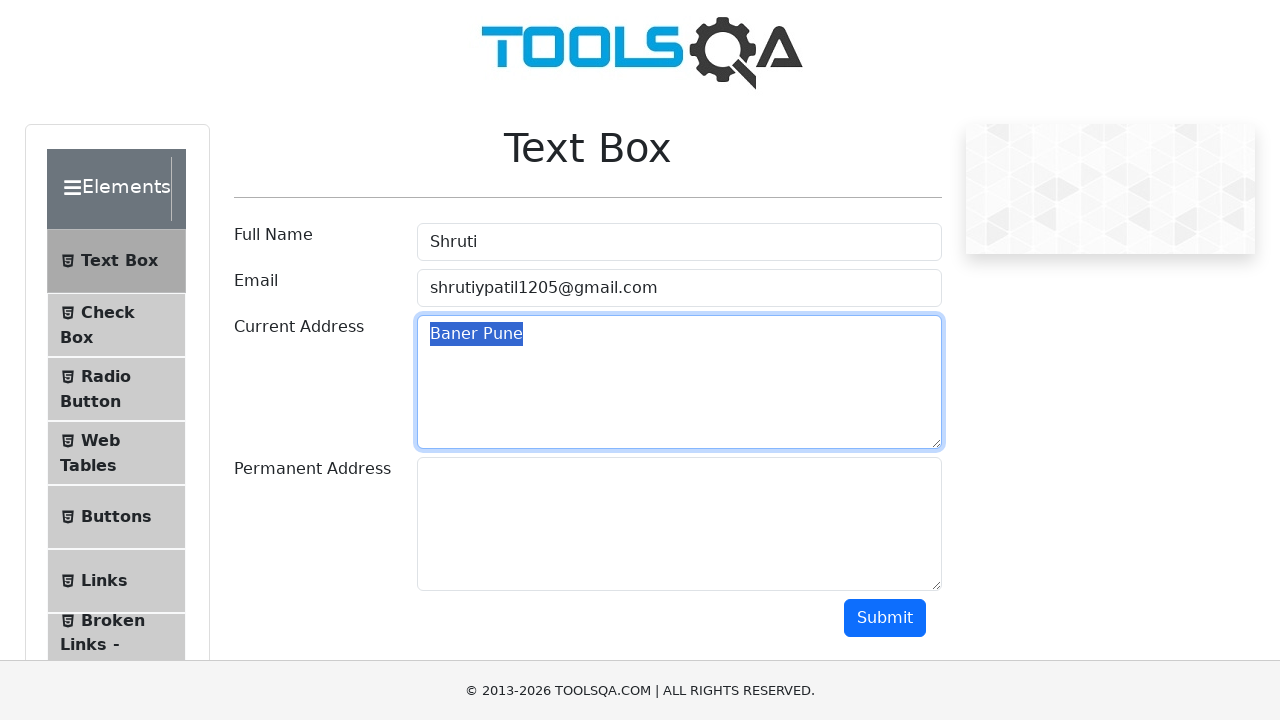

Copied selected address text using Ctrl+C
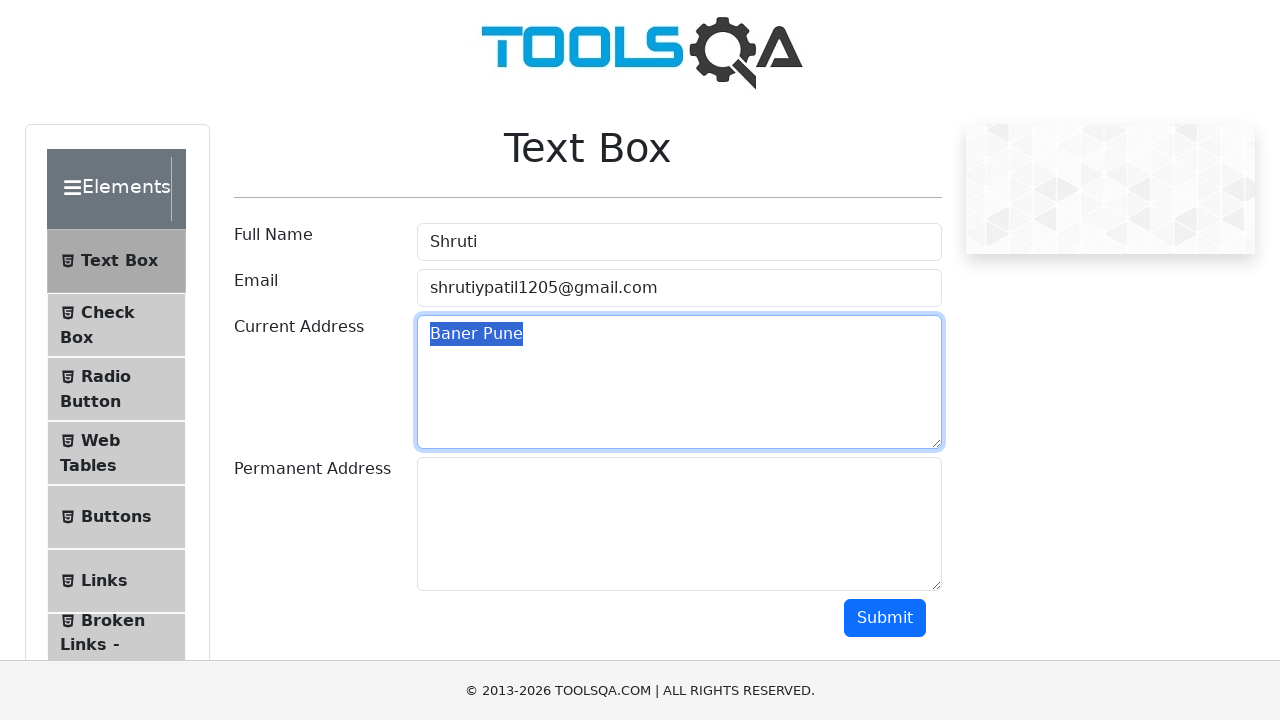

Pressed Tab to move to permanent address field
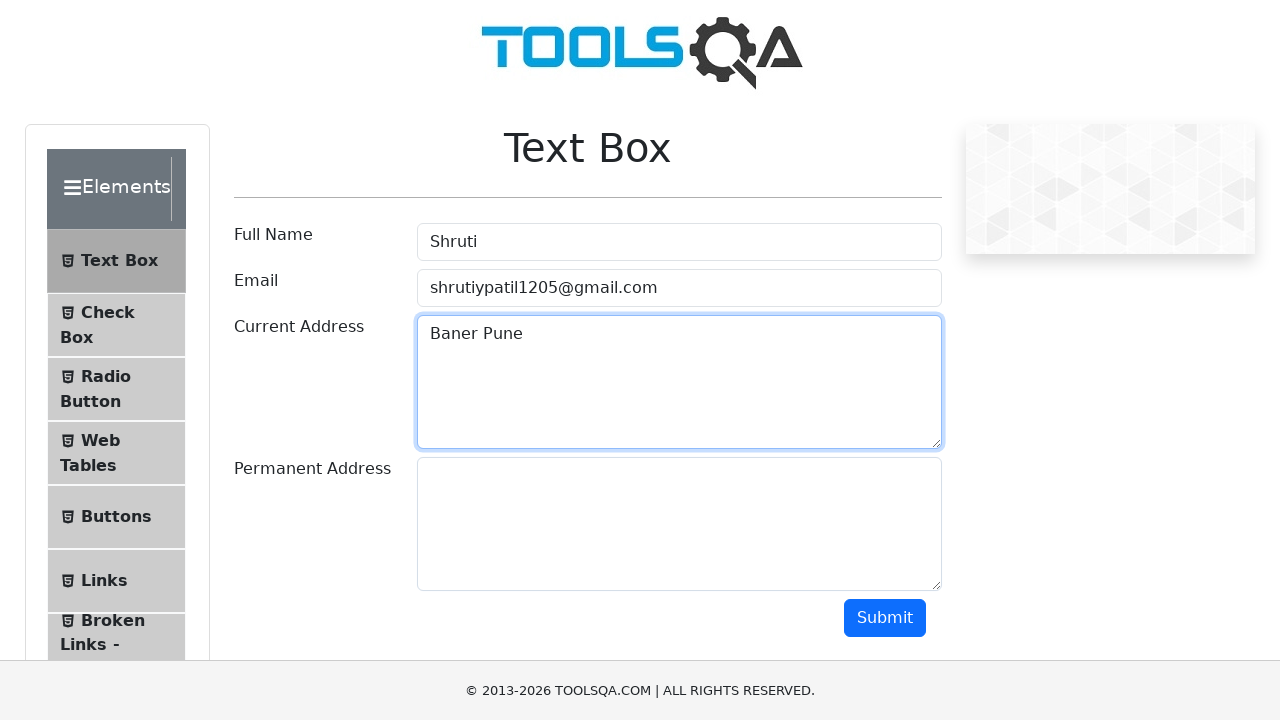

Pasted copied address into permanent address field using Ctrl+V
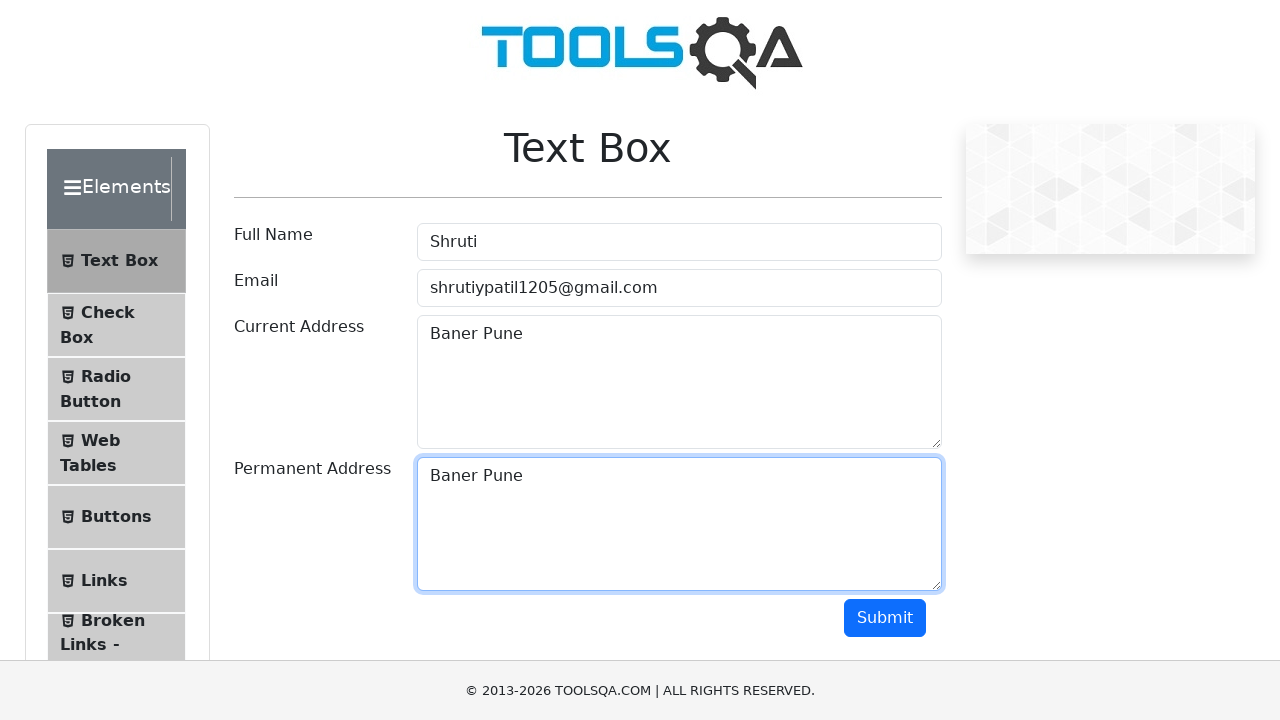

Clicked submit button to submit the form at (885, 618) on xpath=//button[@id='submit']
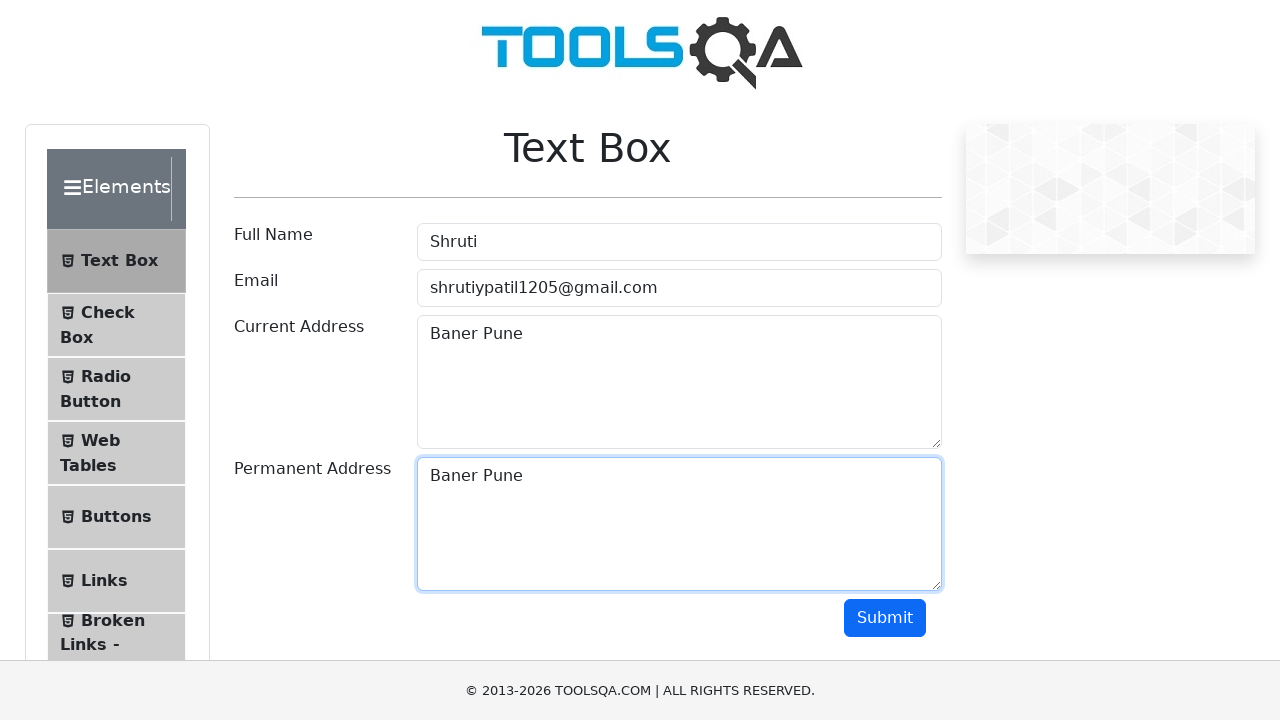

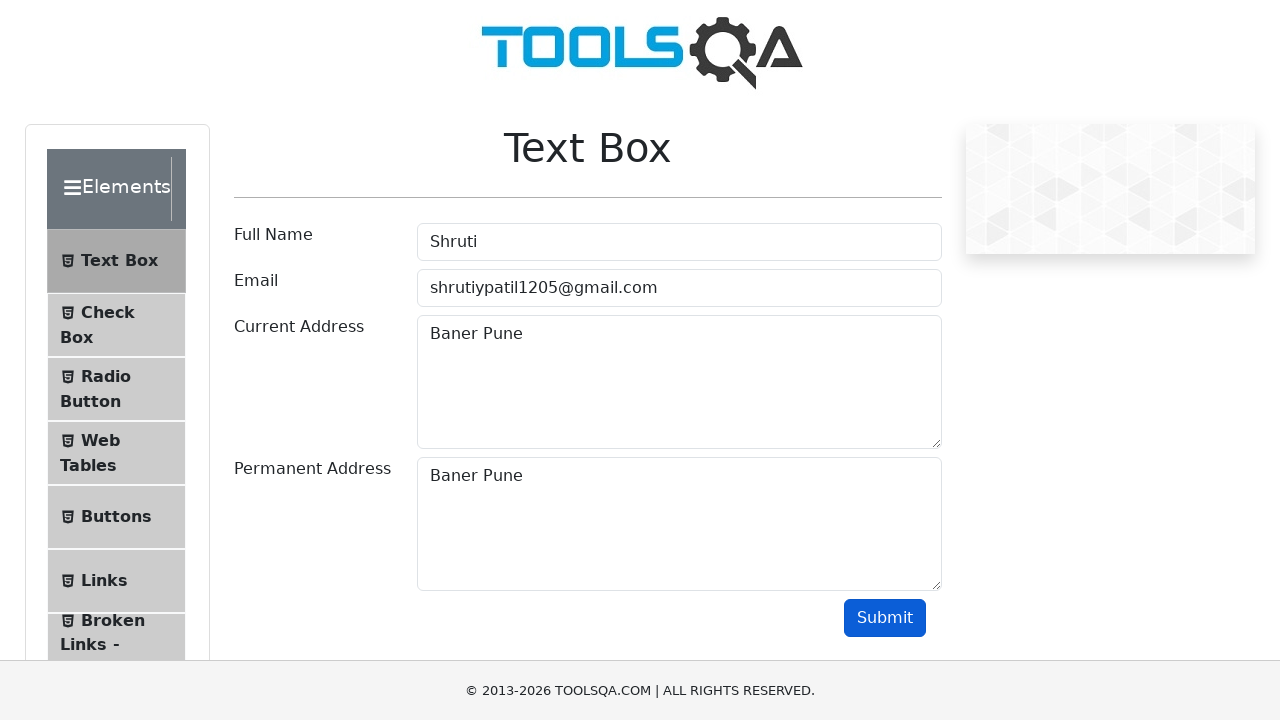